Tests jQuery UI datepicker functionality by switching to iframe, entering a date in the datepicker field, and submitting it

Starting URL: https://jqueryui.com/datepicker/

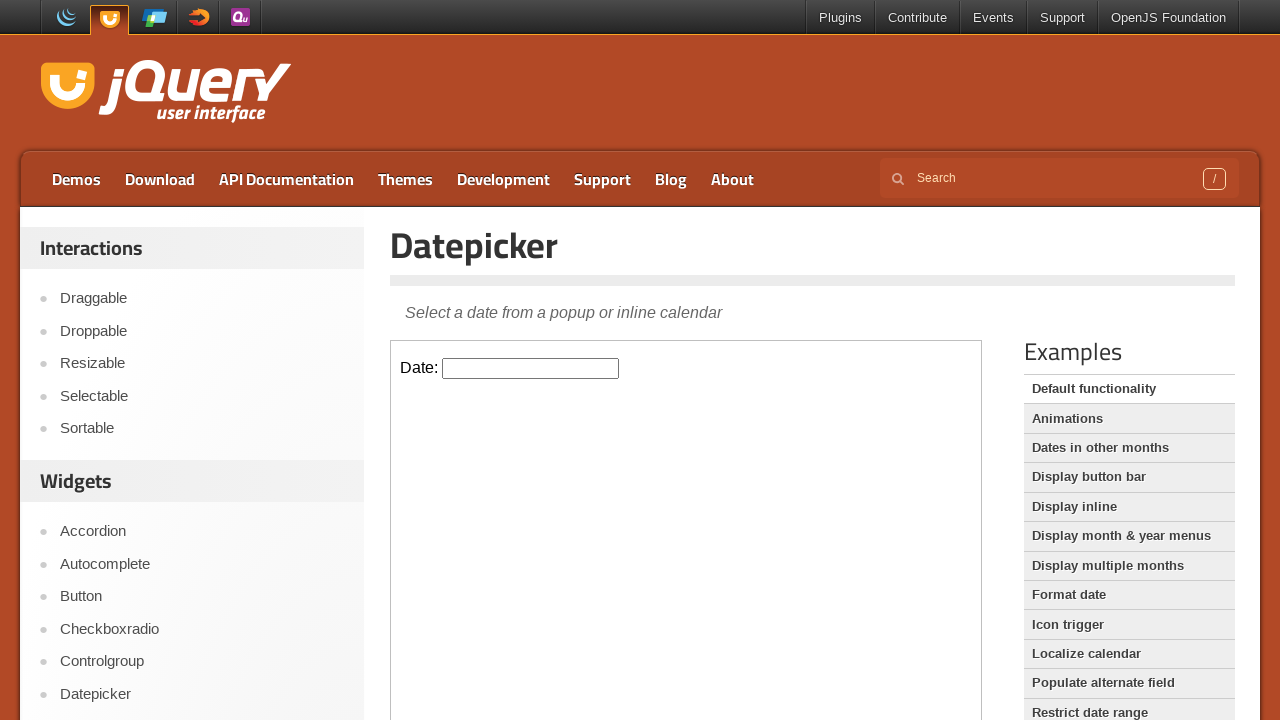

Located the demo iframe
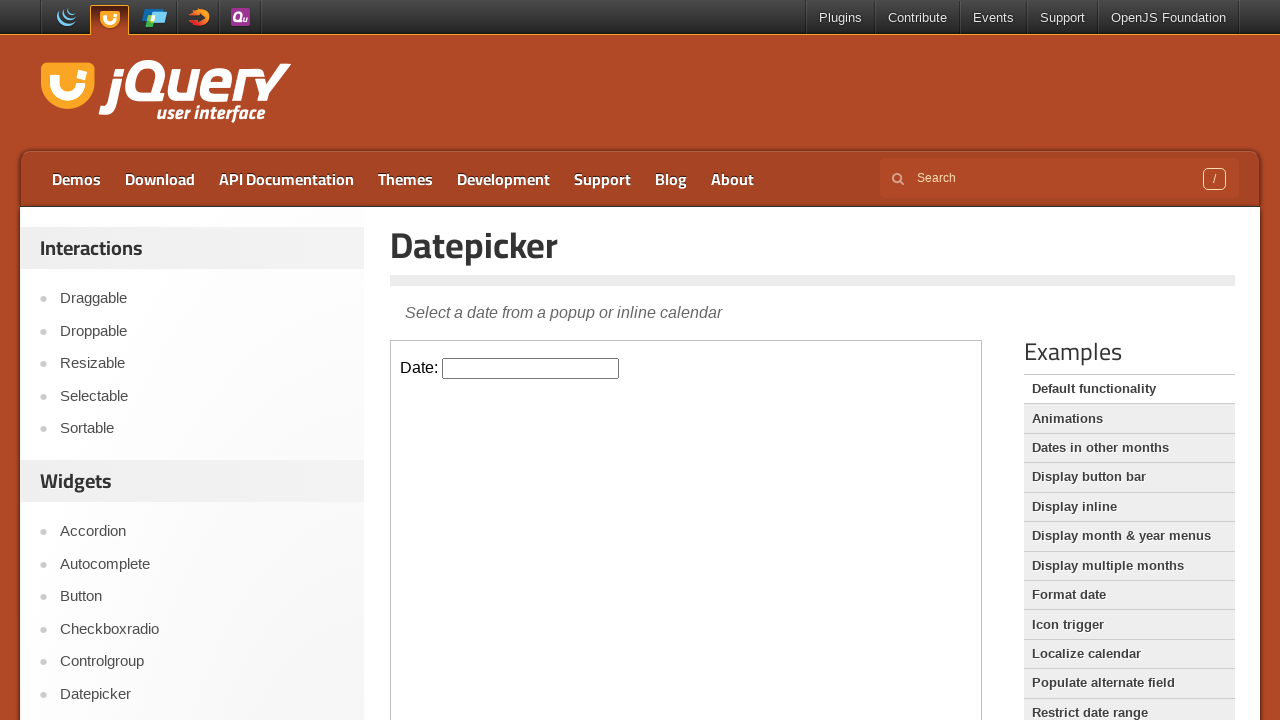

Filled datepicker field with date 11/08/1976 on .demo-frame >> internal:control=enter-frame >> #datepicker
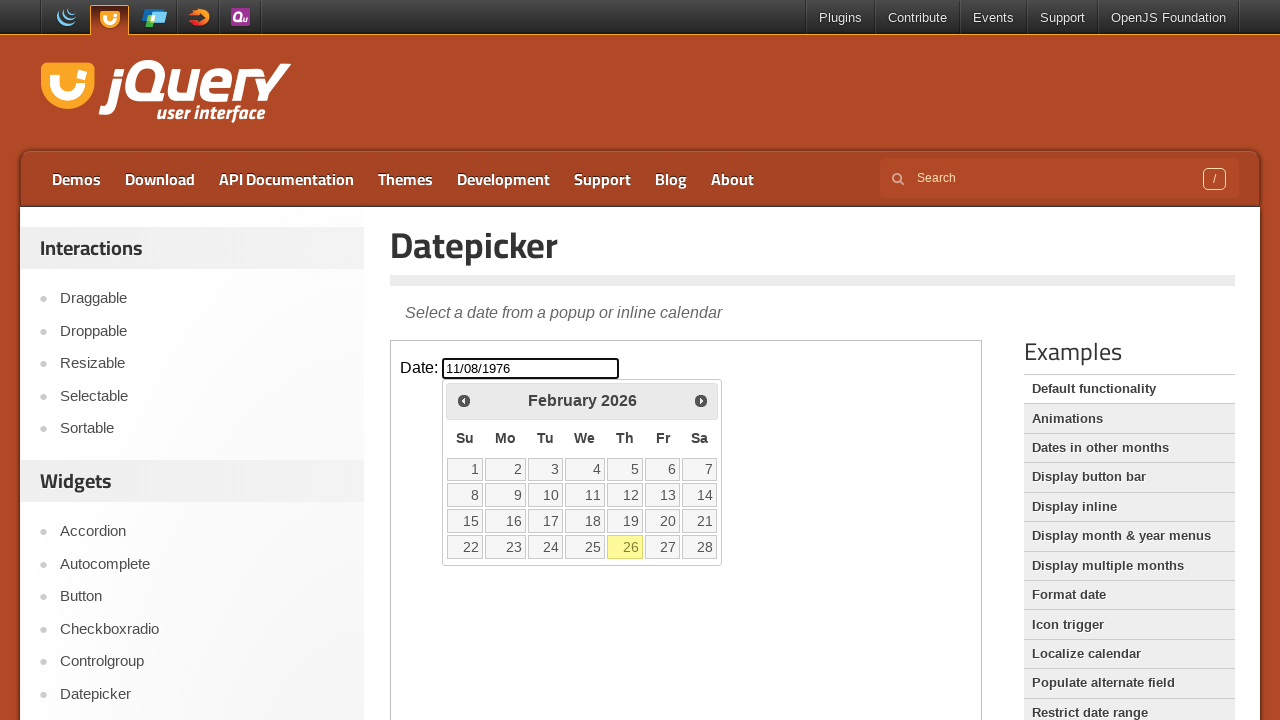

Pressed Enter to submit the datepicker selection on .demo-frame >> internal:control=enter-frame >> #datepicker
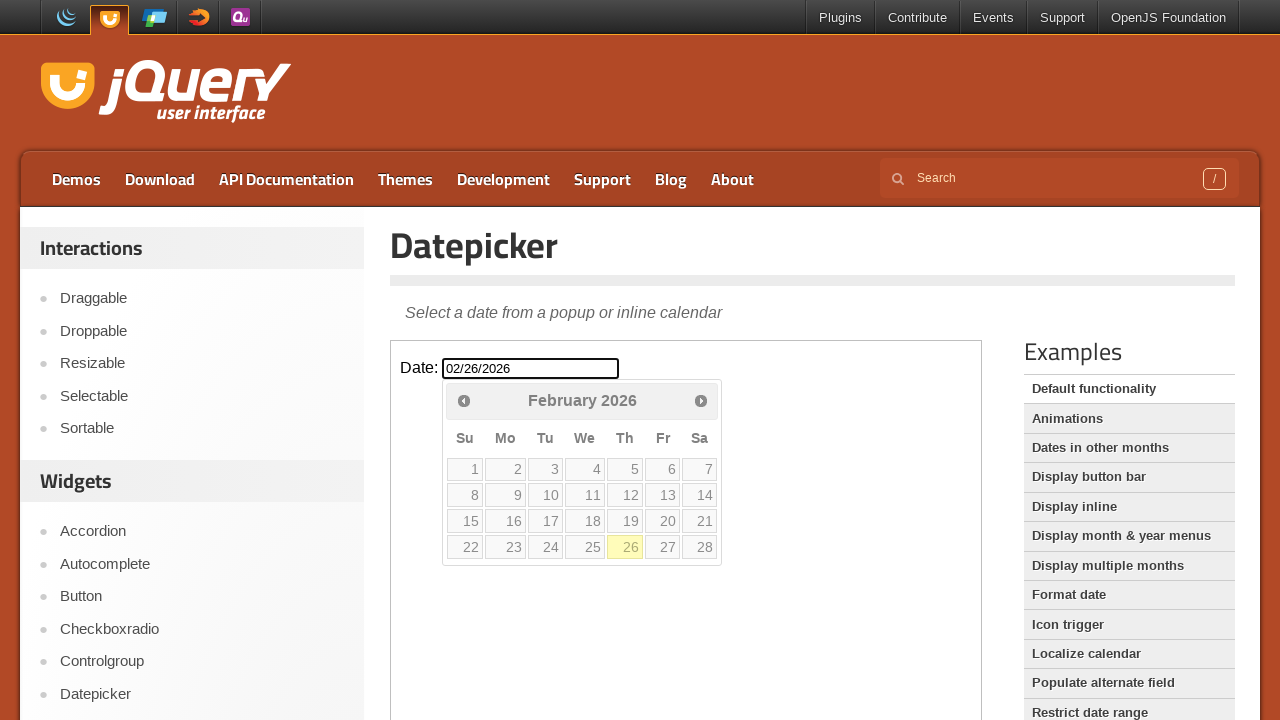

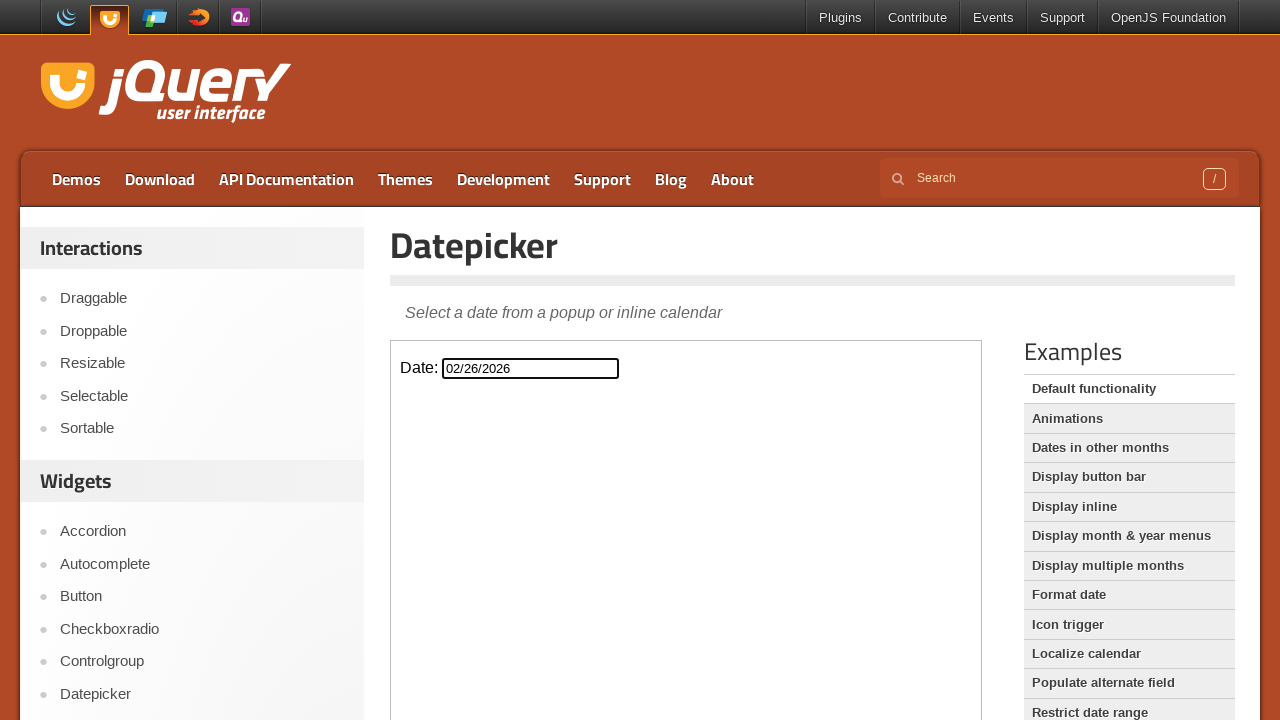